Tests progress bar functionality by starting it, waiting for it to reach 75%, and then stopping it

Starting URL: http://www.uitestingplayground.com/progressbar

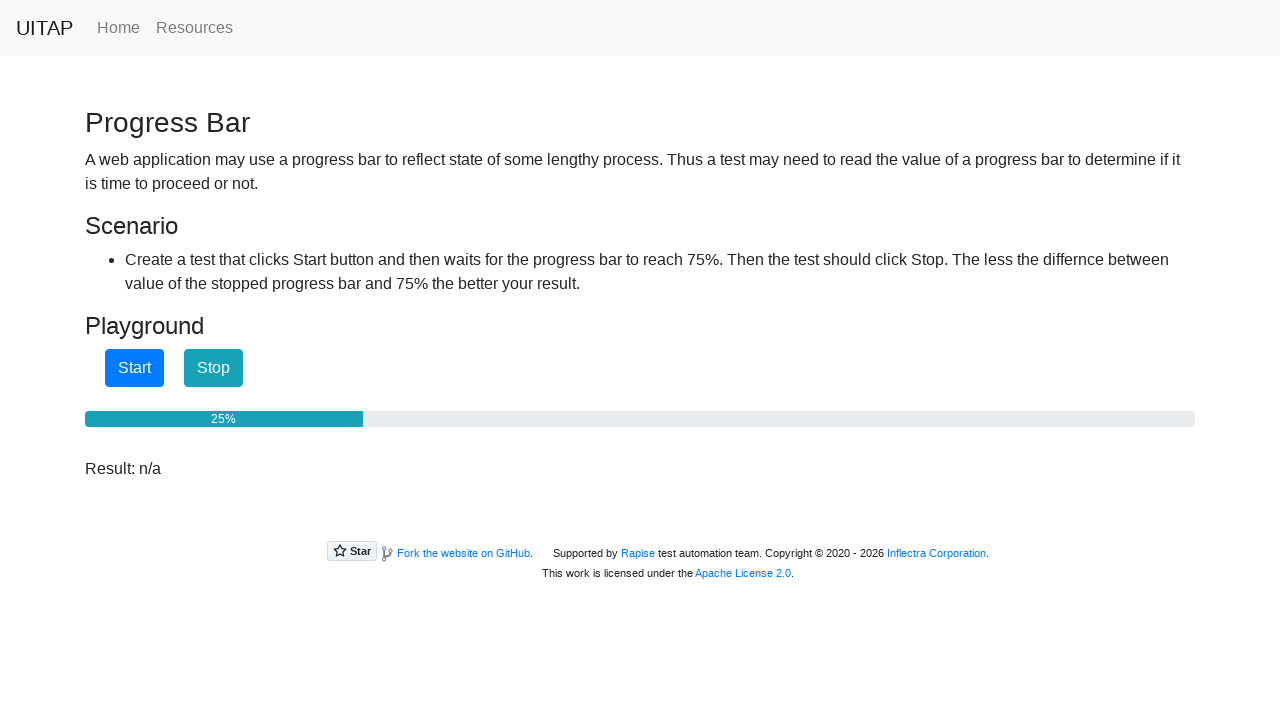

Clicked start button to begin progress bar at (134, 368) on #startButton
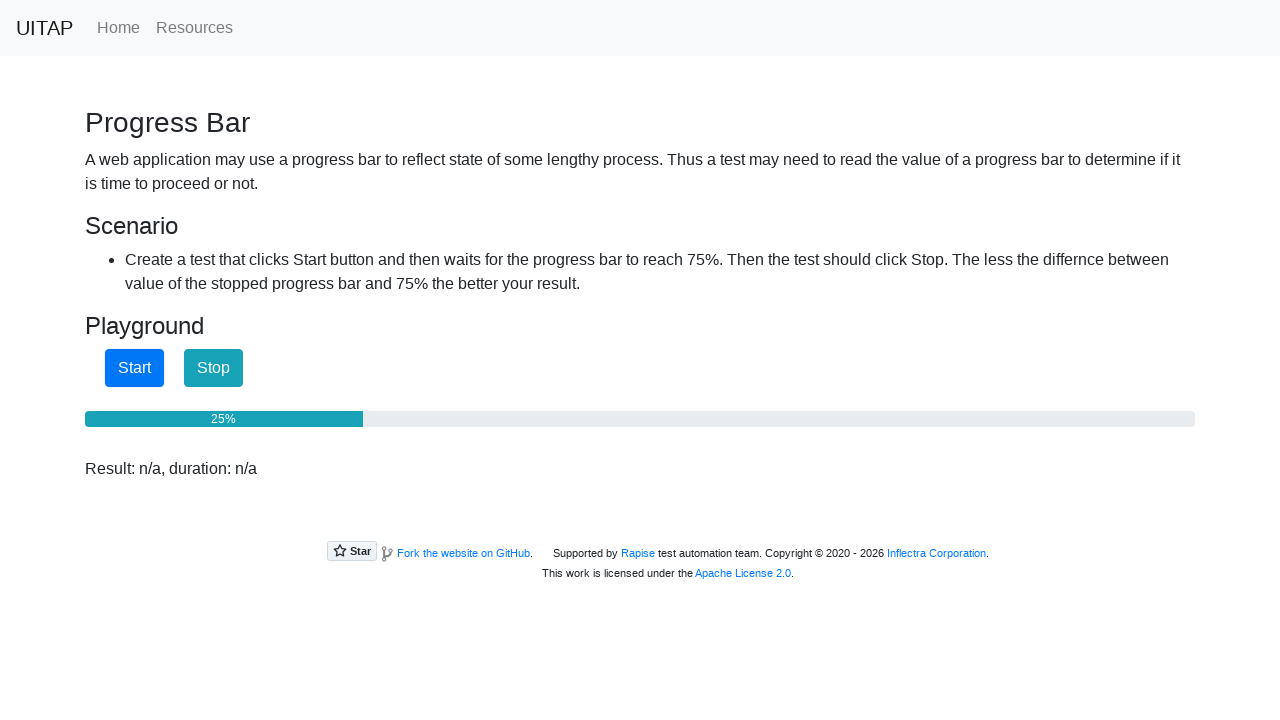

Progress bar reached 75%
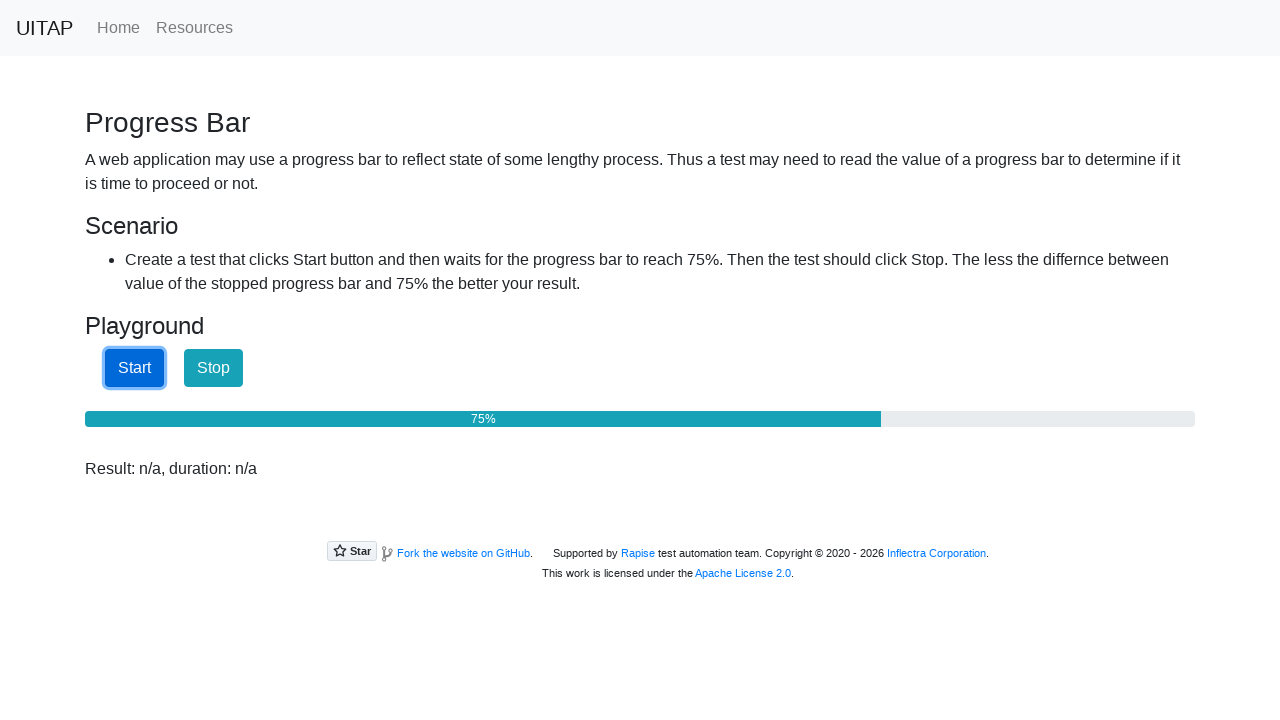

Clicked stop button to halt progress bar at (214, 368) on #stopButton
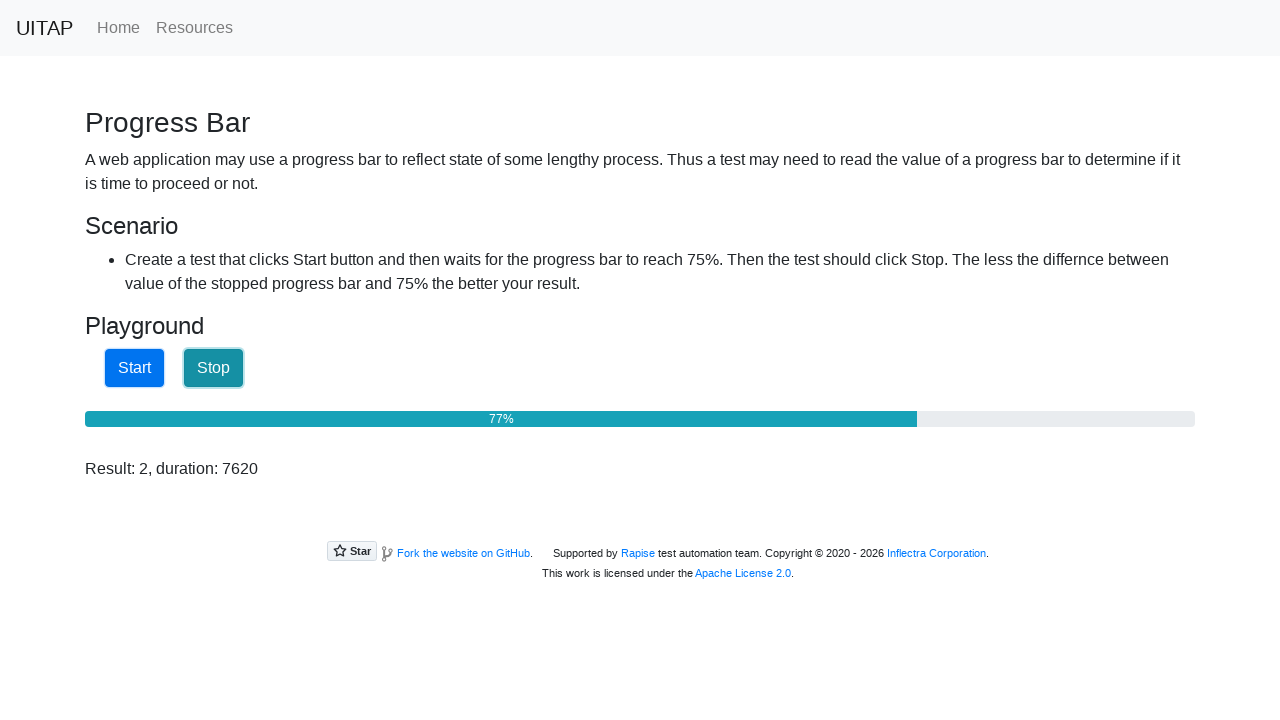

Result element is now visible
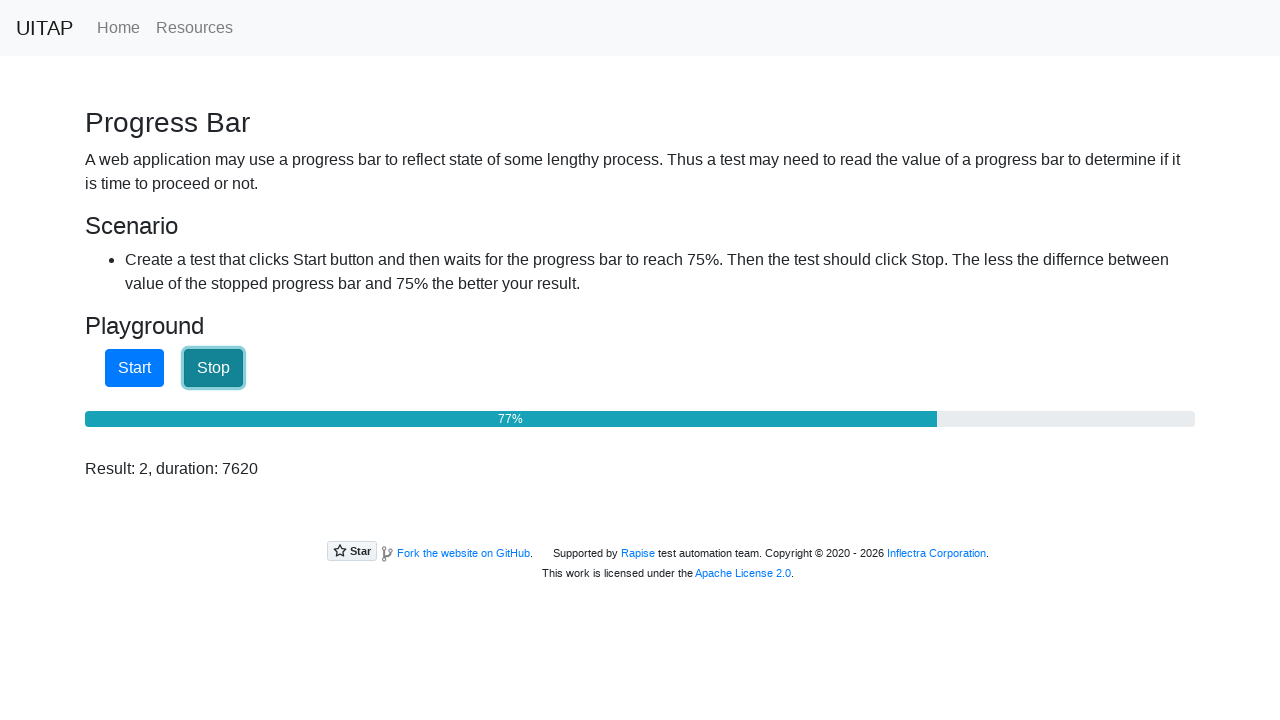

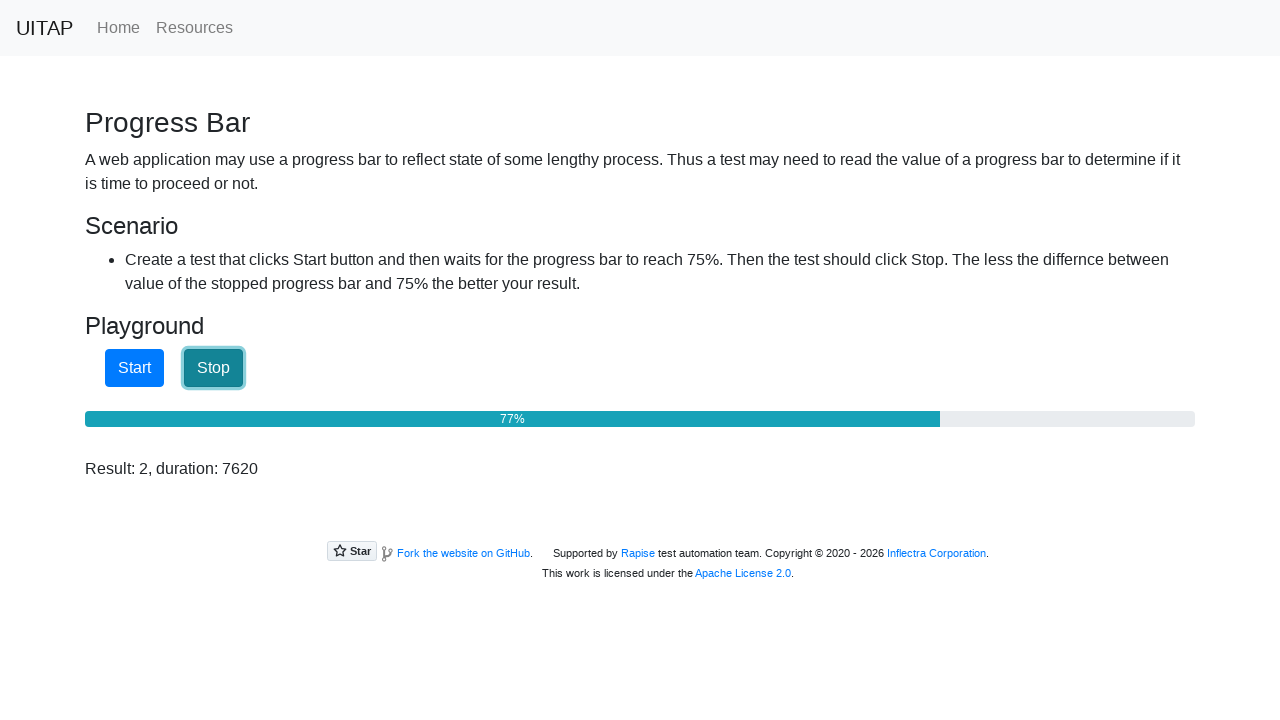